Tests a demo registration form by filling in first name and last name fields on a practice automation testing website.

Starting URL: http://demo.automationtesting.in/Register.html

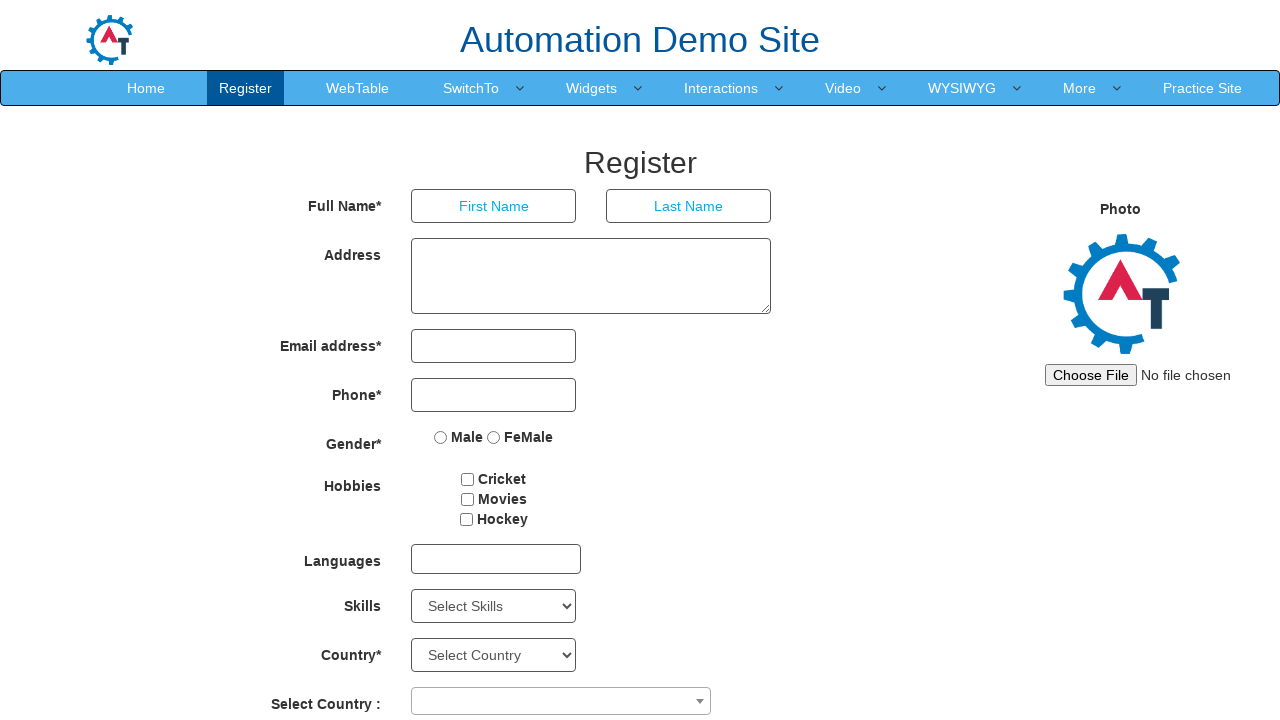

Navigated to demo registration form at http://demo.automationtesting.in/Register.html
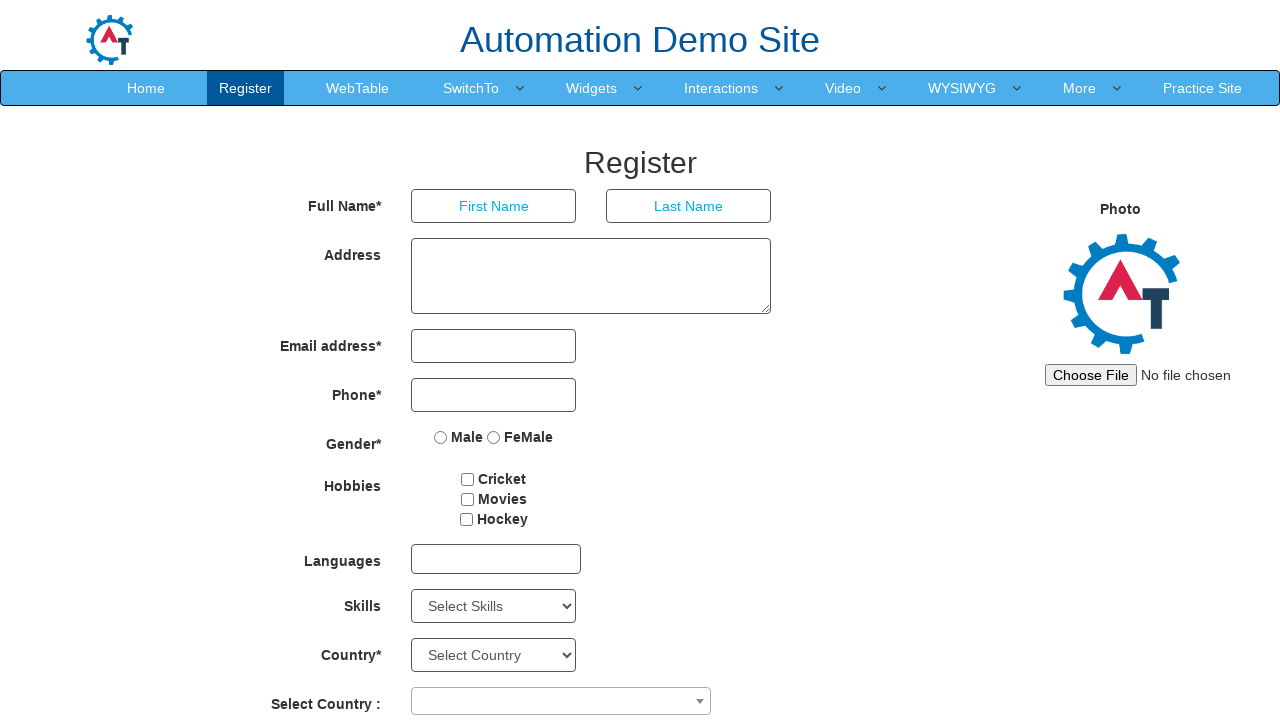

Filled first name field with 'Rutika' on input[placeholder='First Name']
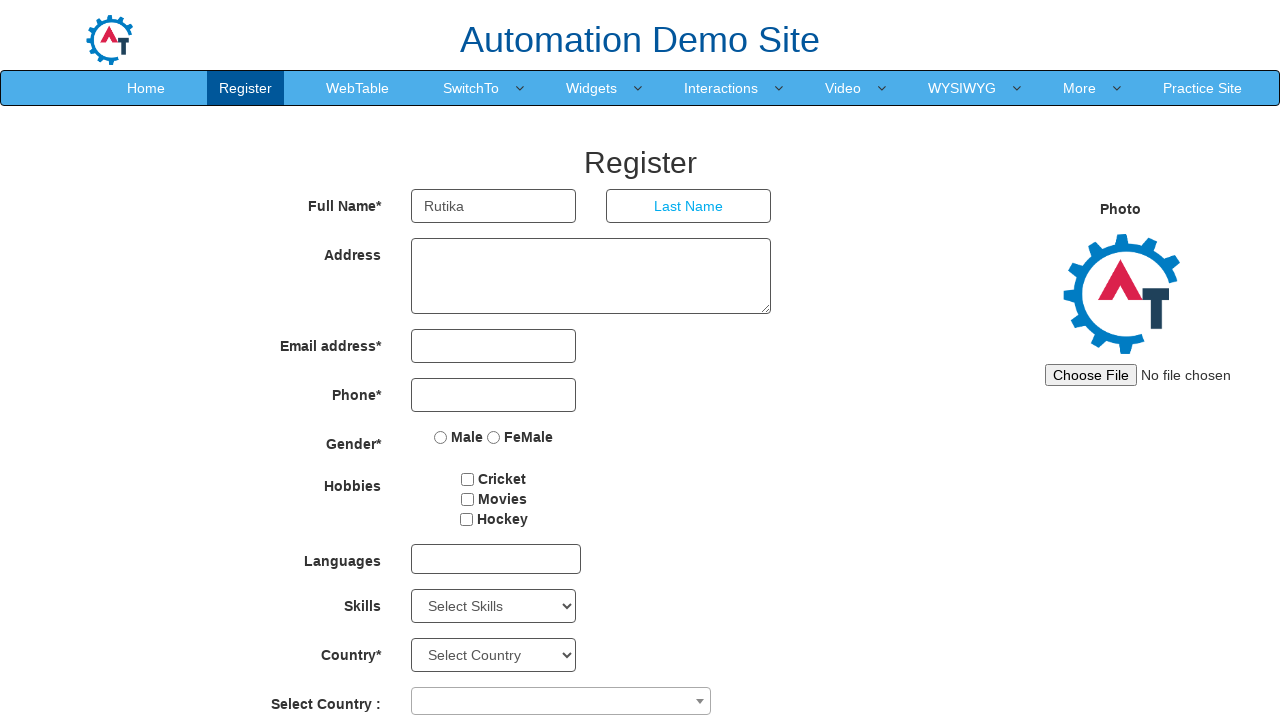

Filled last name field with 'Priyadarshini' on input[placeholder='Last Name']
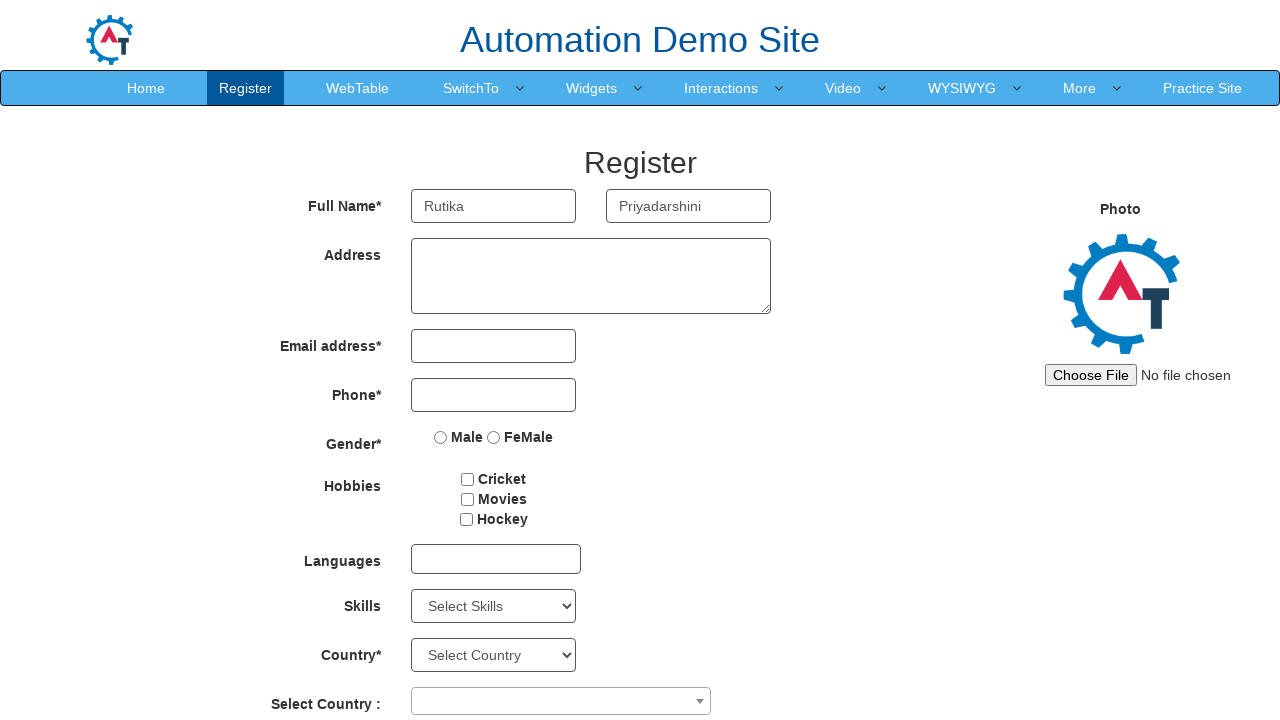

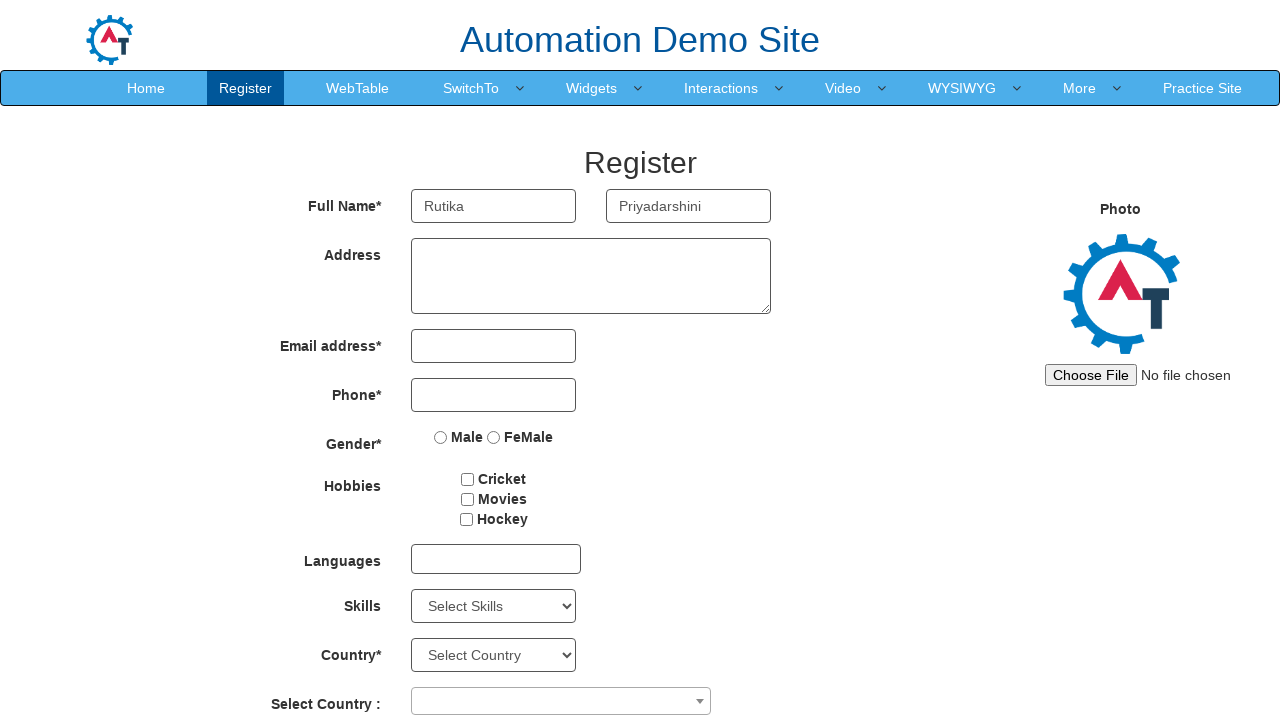